Tests navigation flow from Katalog to "Lägg till bok" (Add book) and then to "Mina böcker" (My books), verifying each view displays correctly

Starting URL: https://tap-ht24-testverktyg.github.io/exam-template/

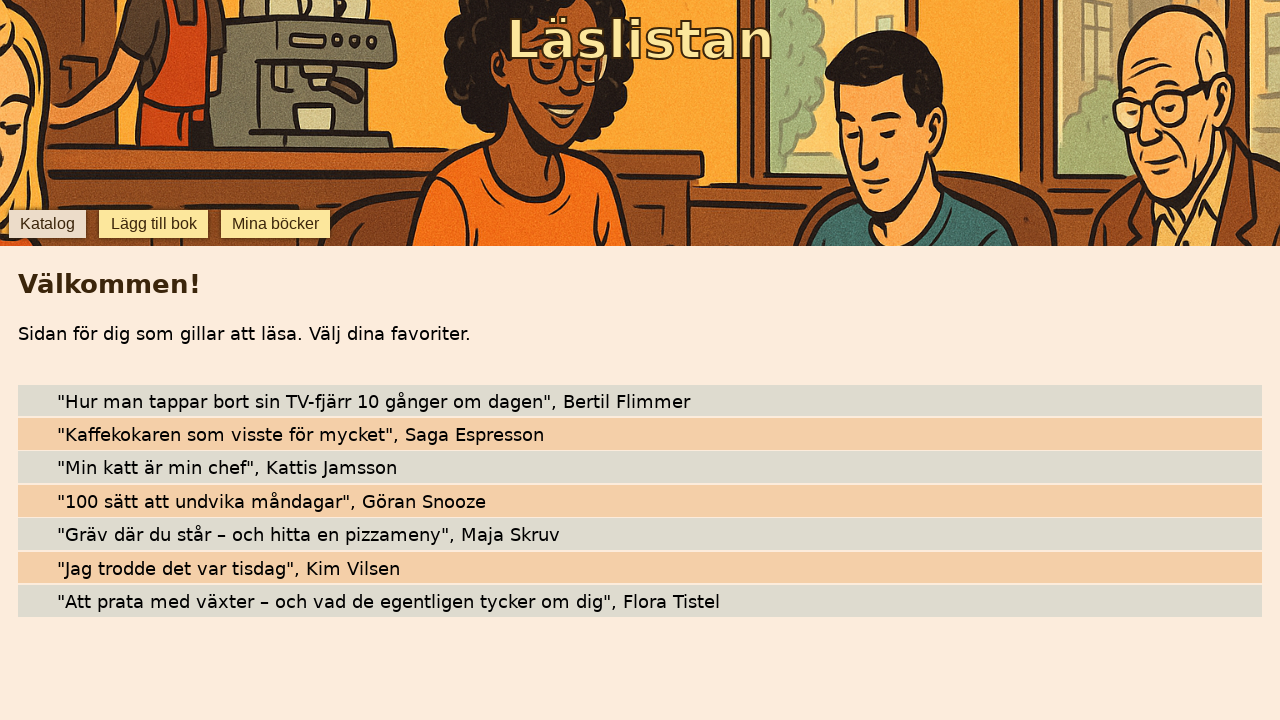

Katalog view loaded with Flora Tistel visible
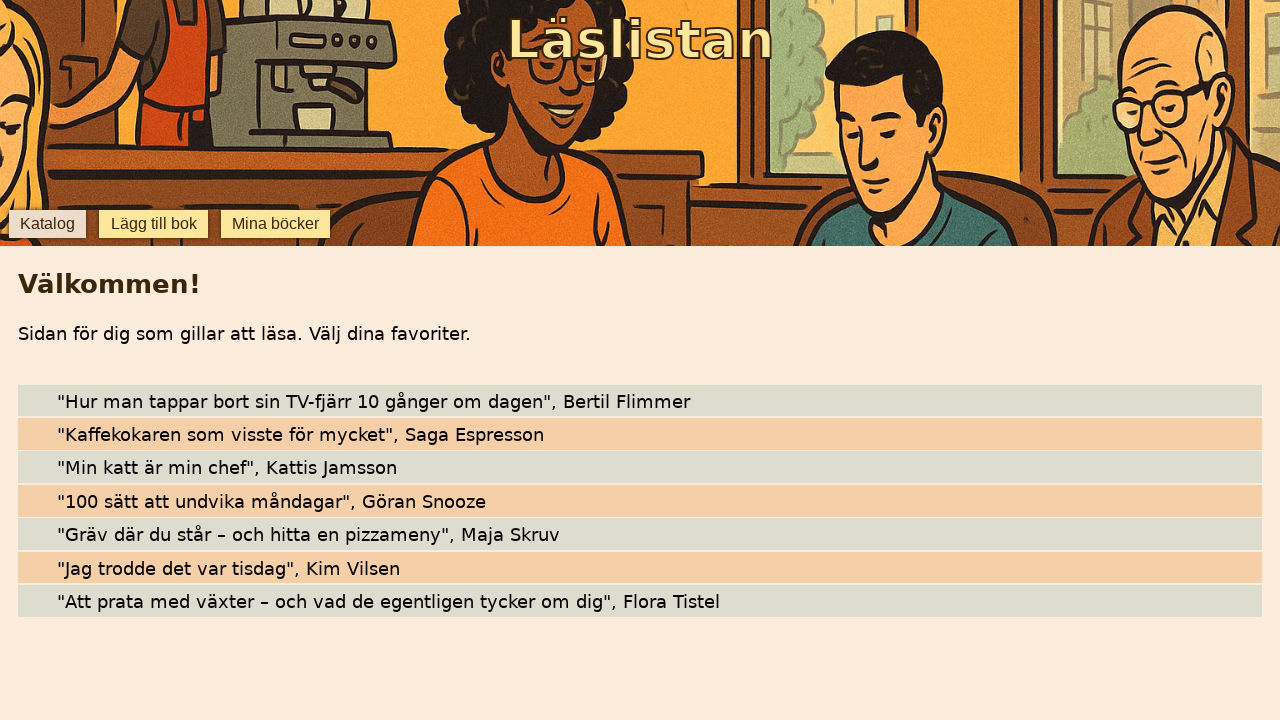

Clicked 'Lägg till bok' (Add book) button at (154, 224) on button:has-text('Lägg till bok')
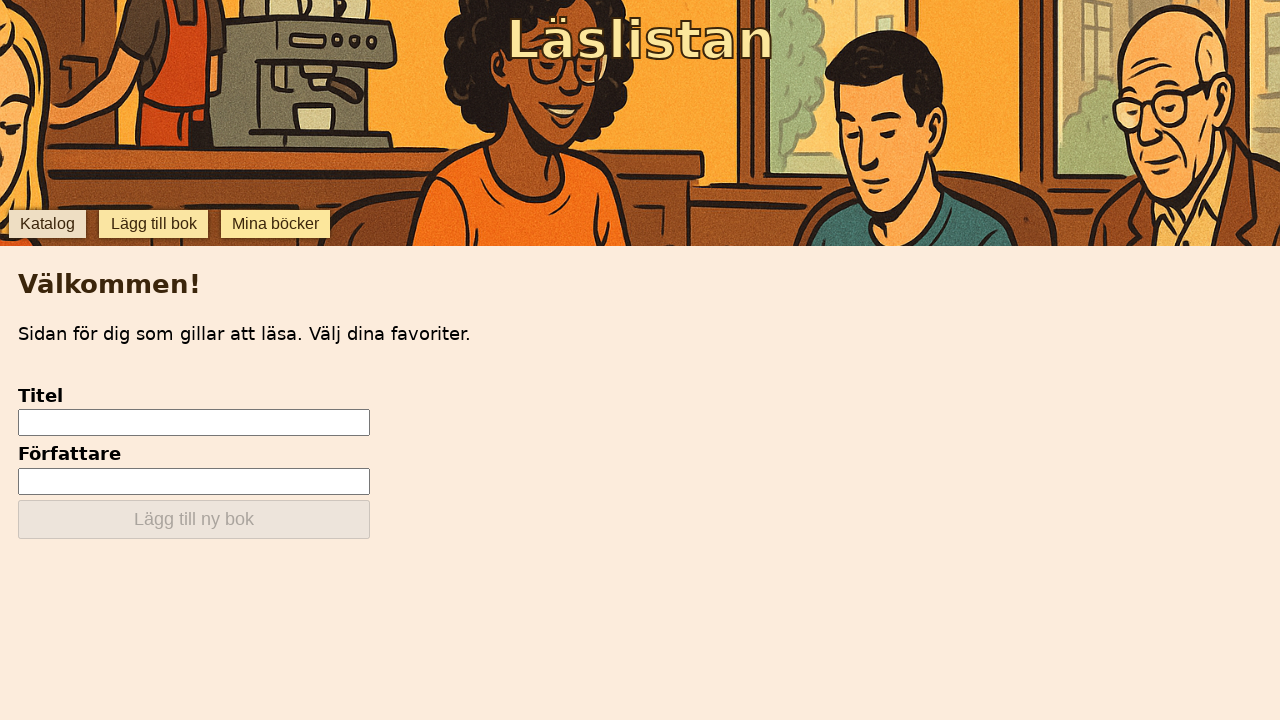

Add book view loaded with title input field visible
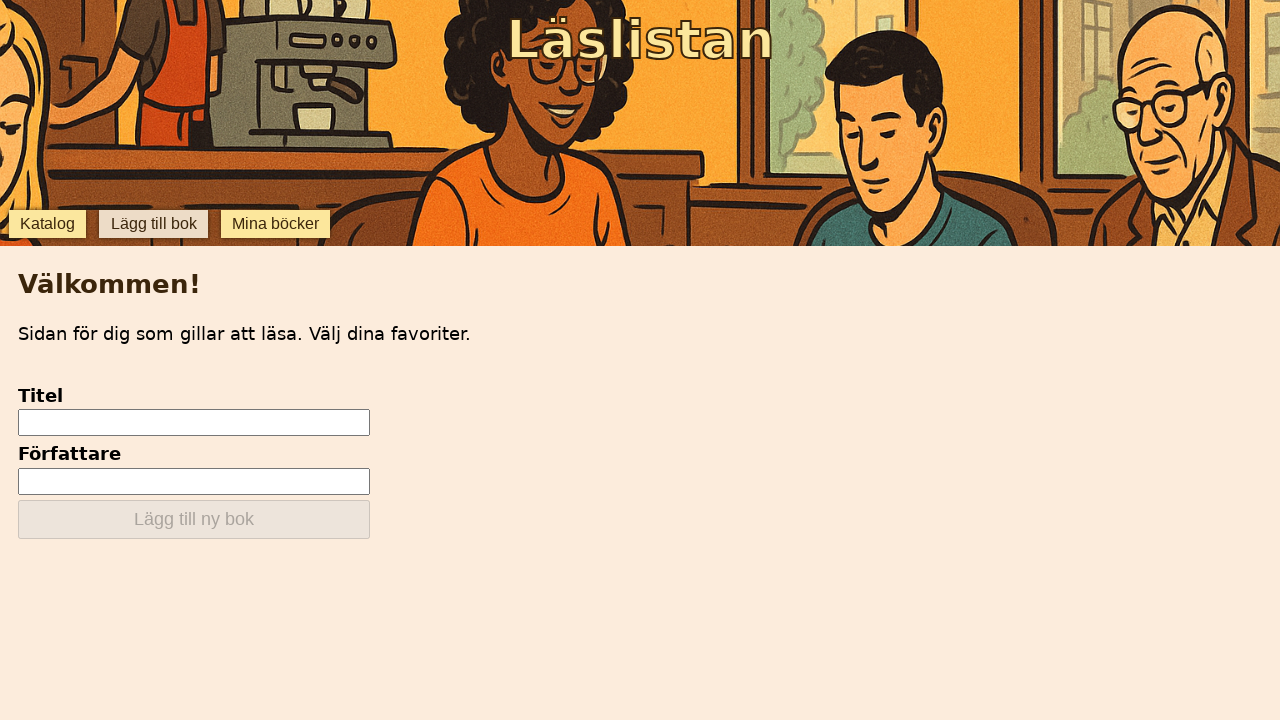

Clicked 'Mina böcker' (My books) button at (276, 224) on button:has-text('Mina böcker')
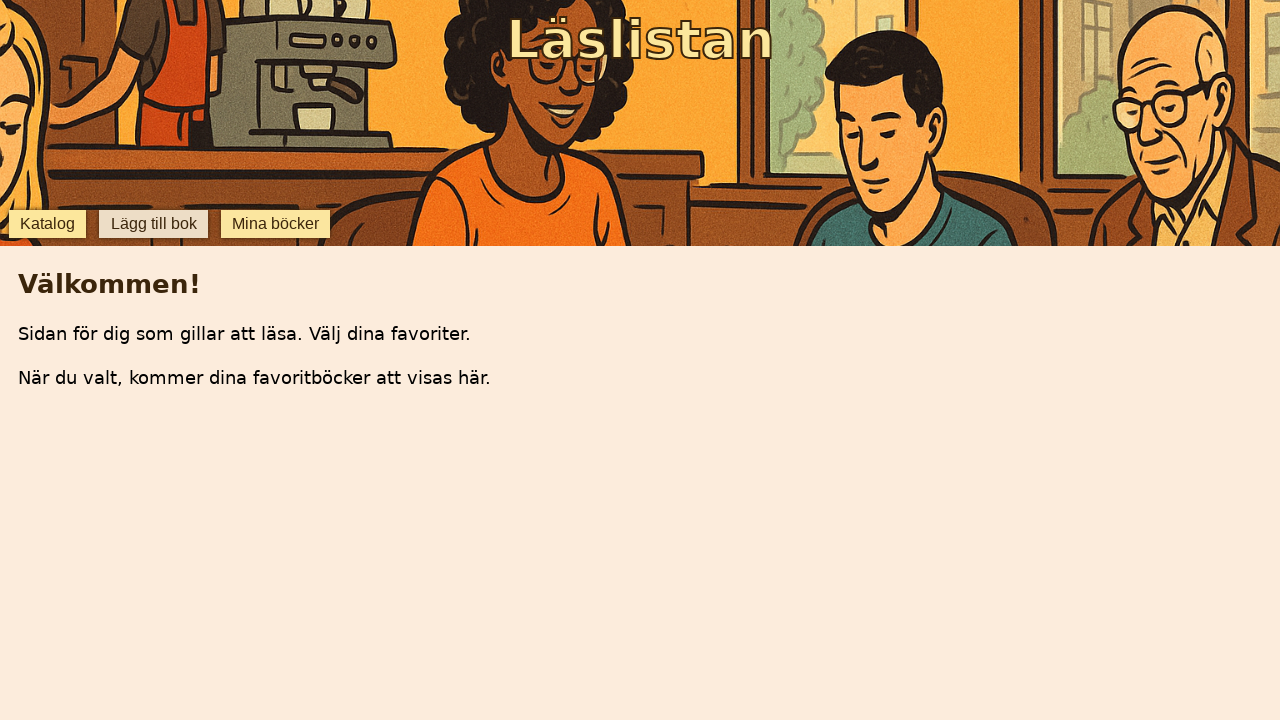

My books view loaded with 'Dina favoriter' (Your favorites) section visible
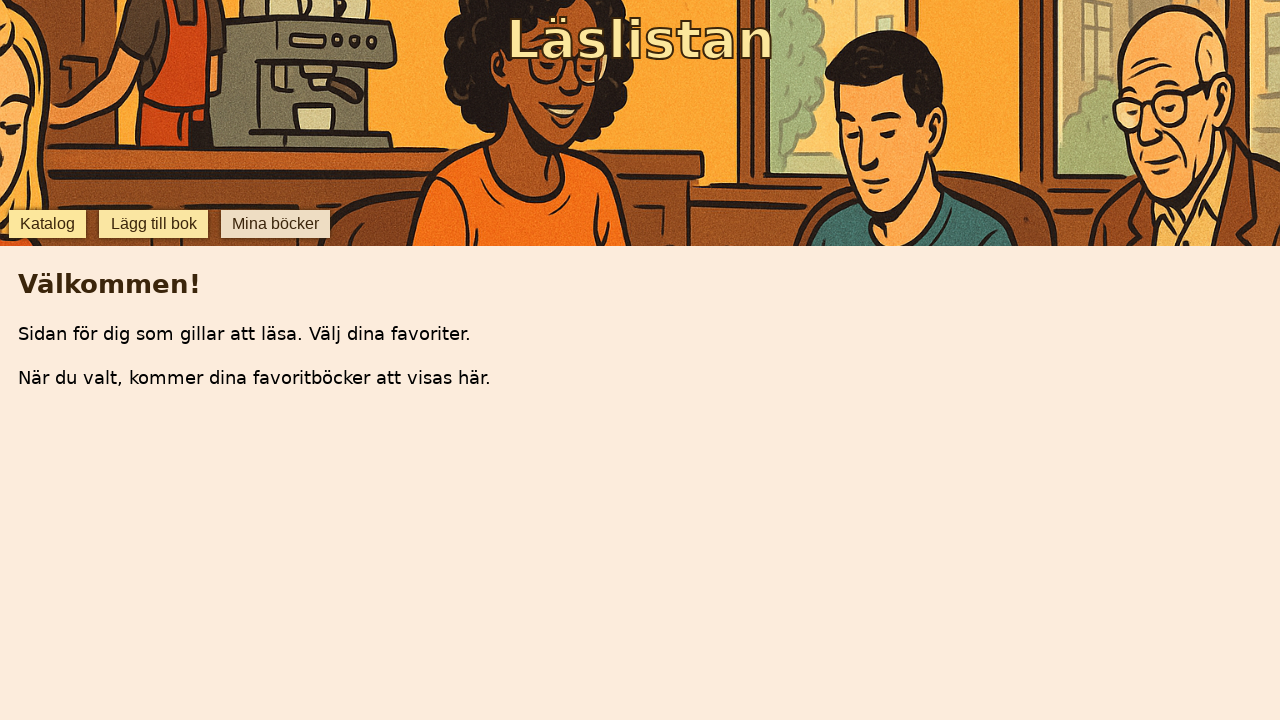

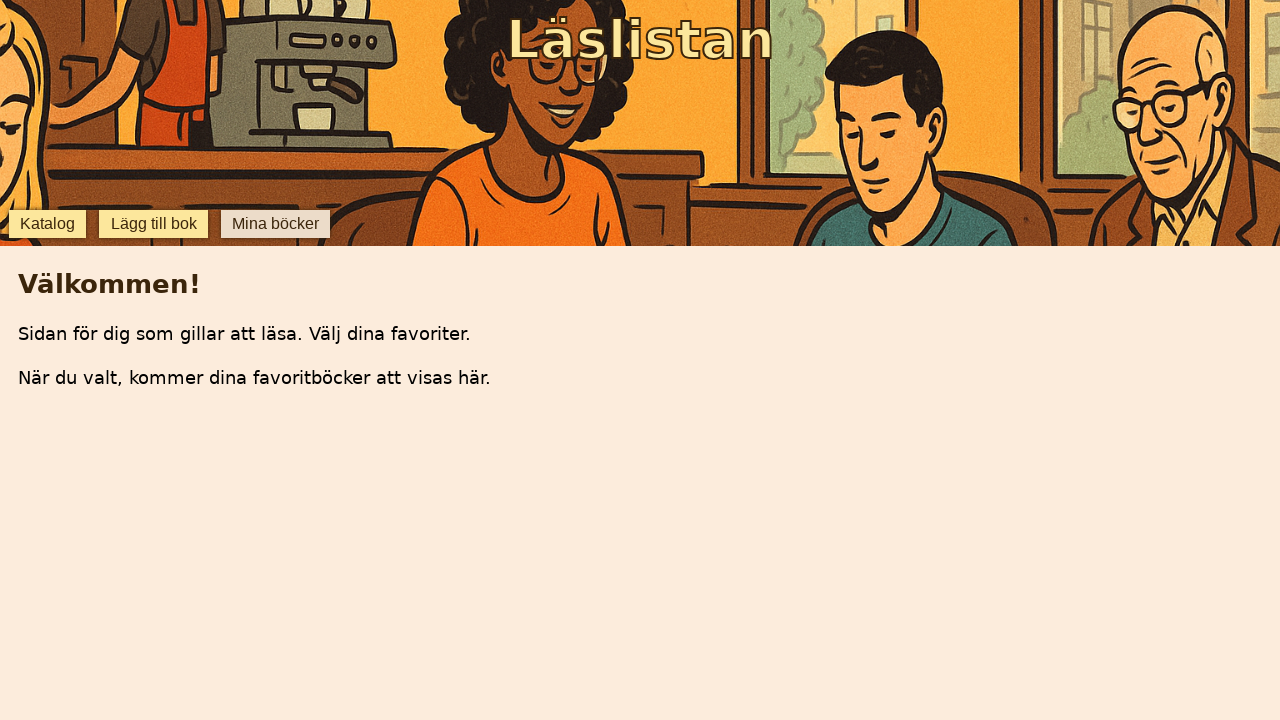